Tests checkbox functionality by clicking all checkboxes and verifying they are selected

Starting URL: https://rahulshettyacademy.com/AutomationPractice/

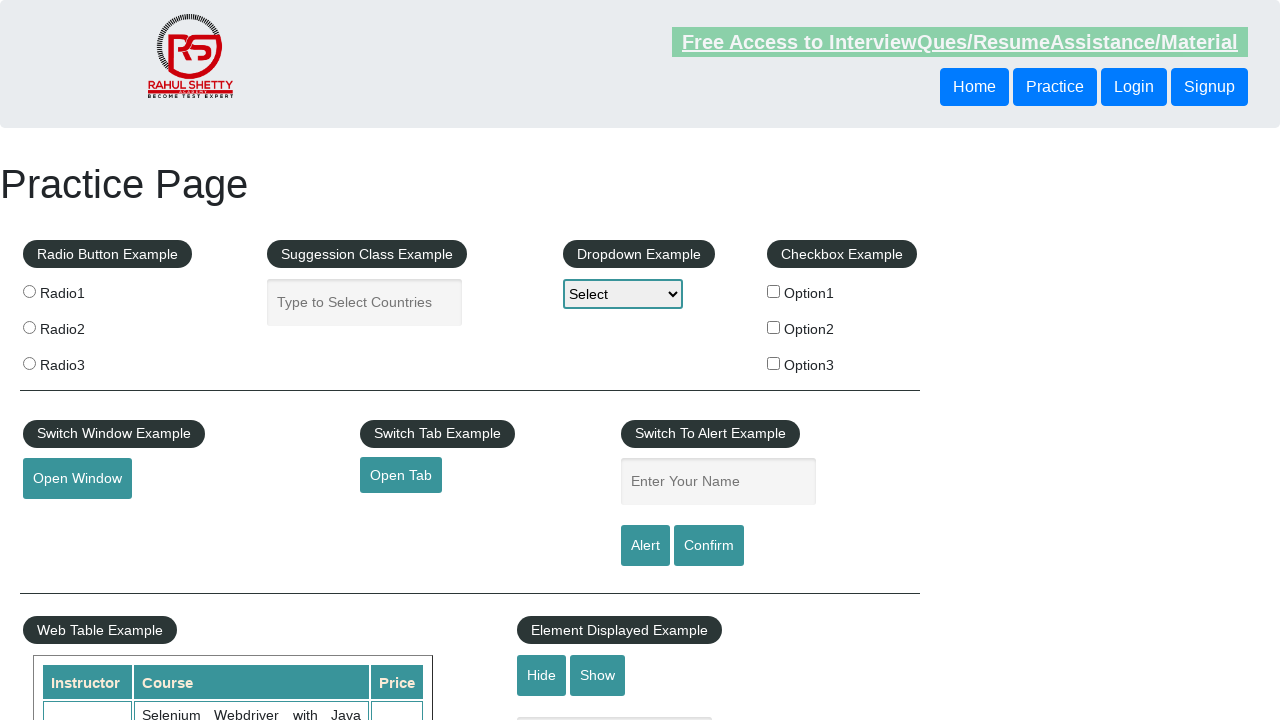

Located all checkboxes with 'option' in their value attribute
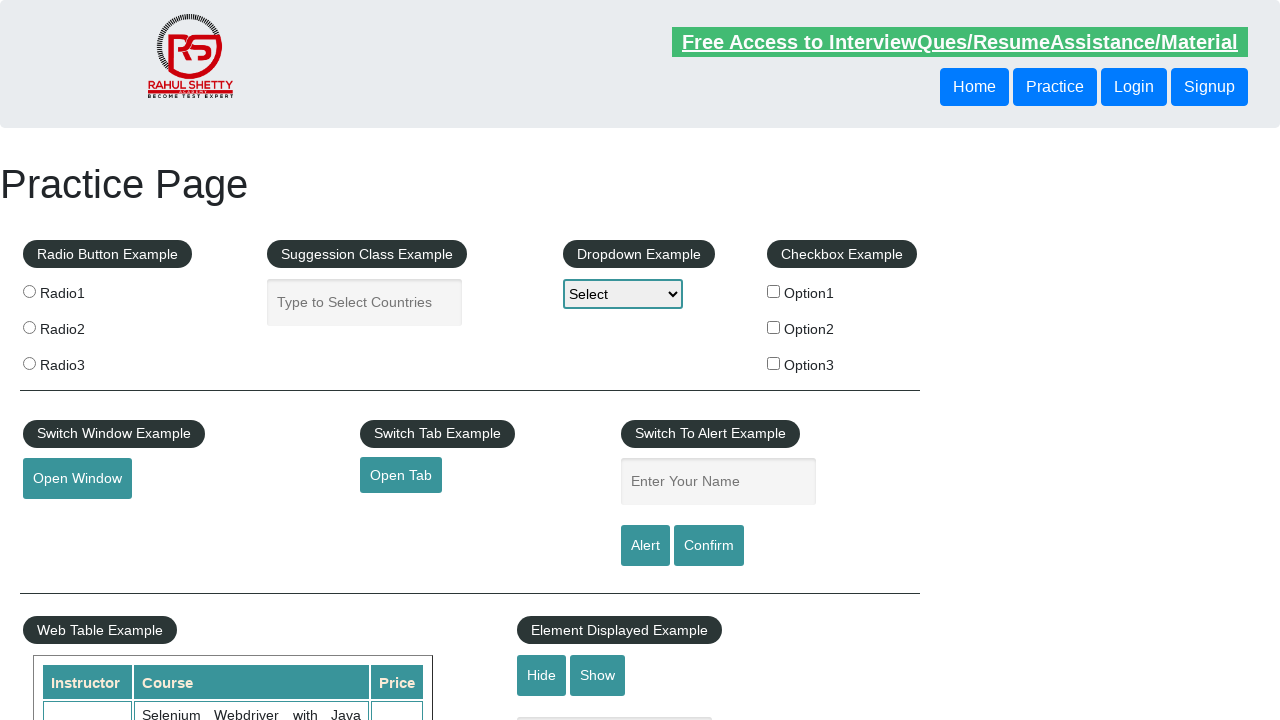

Clicked a checkbox at (774, 291) on input[value*='option'] >> nth=0
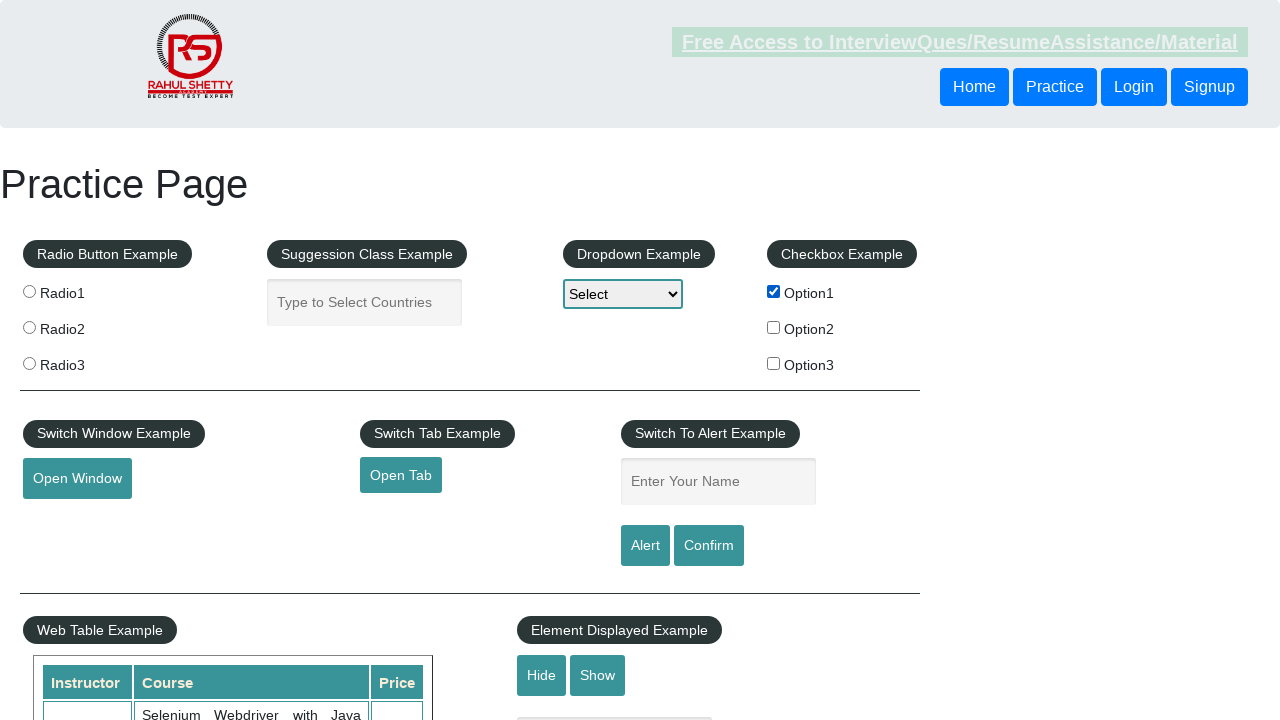

Verified checkbox is selected
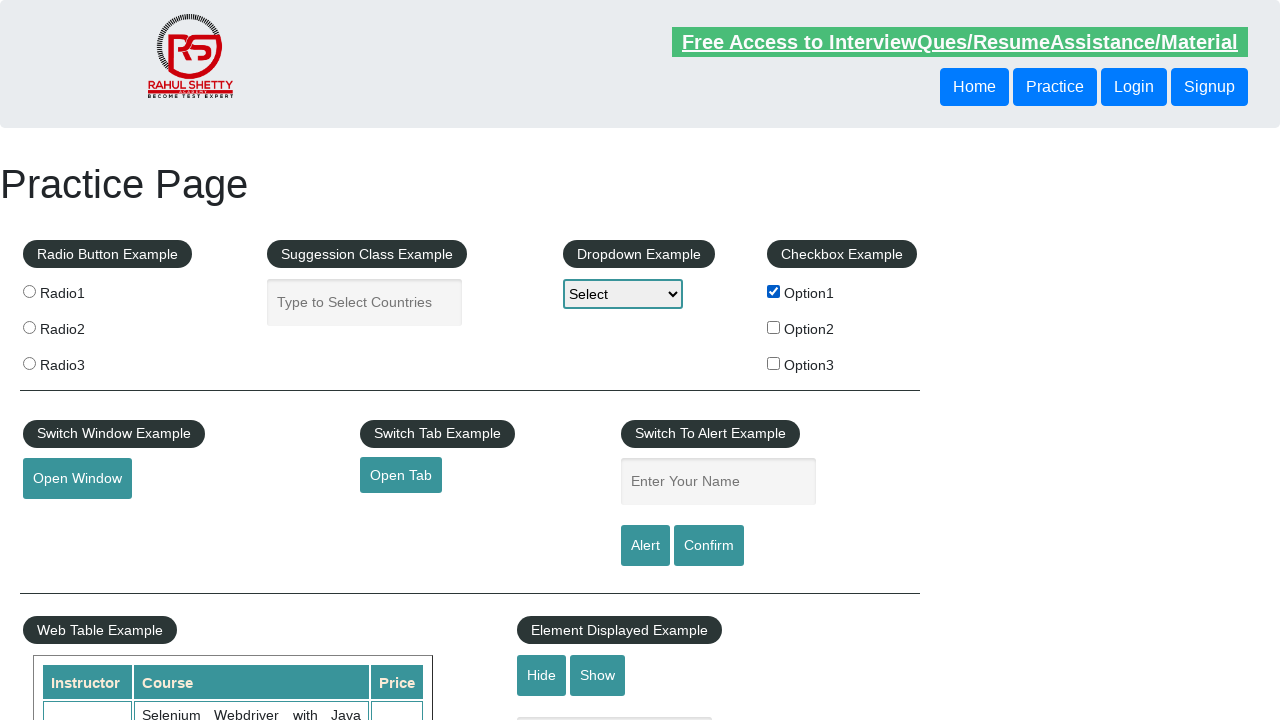

Clicked a checkbox at (774, 327) on input[value*='option'] >> nth=1
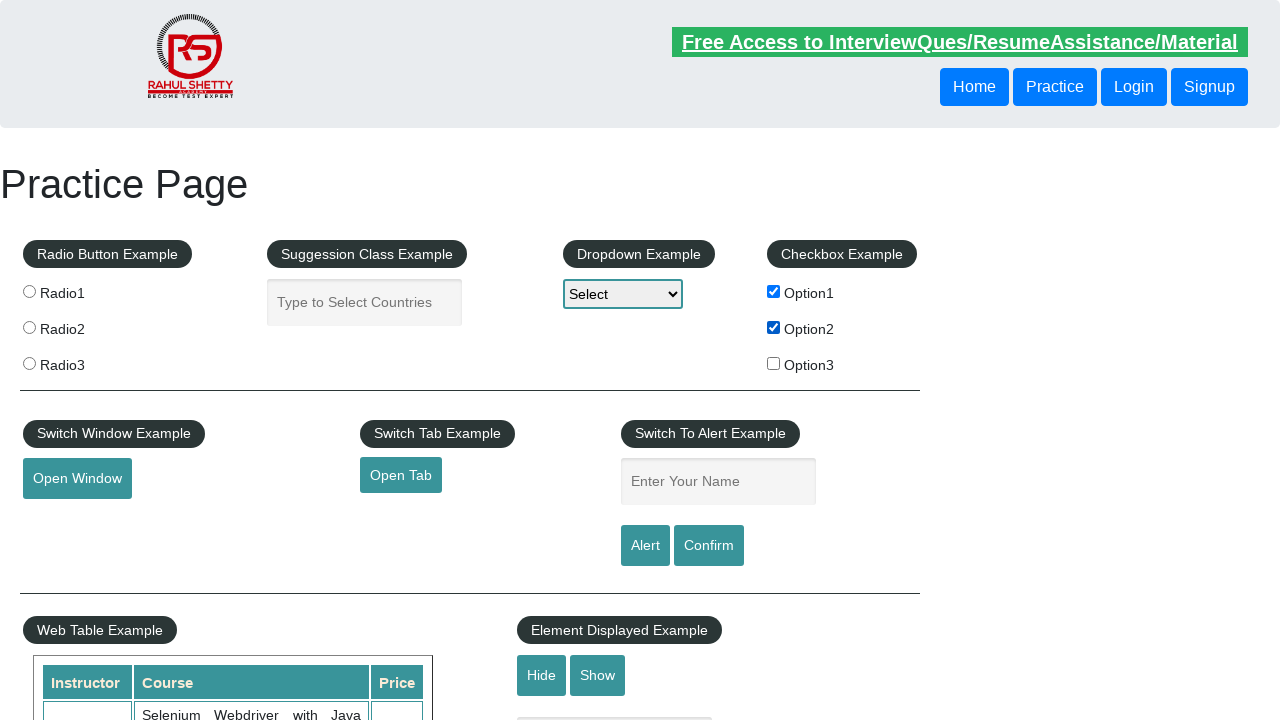

Verified checkbox is selected
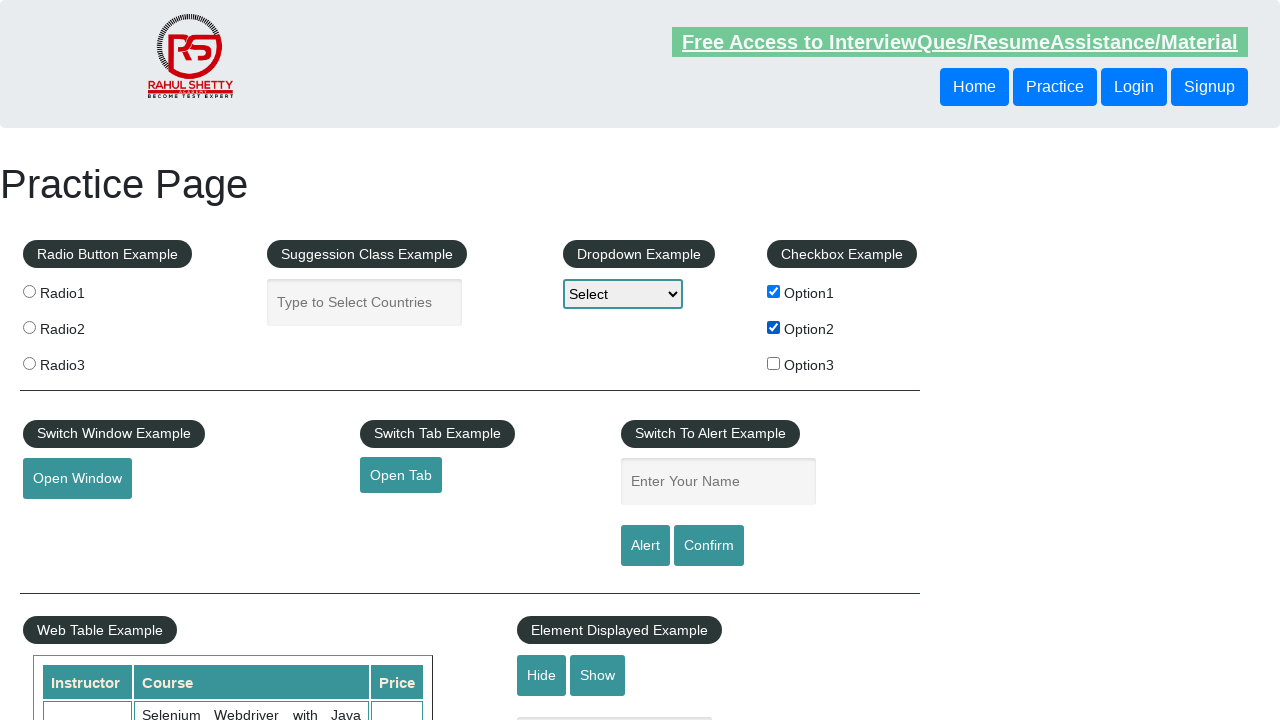

Clicked a checkbox at (774, 363) on input[value*='option'] >> nth=2
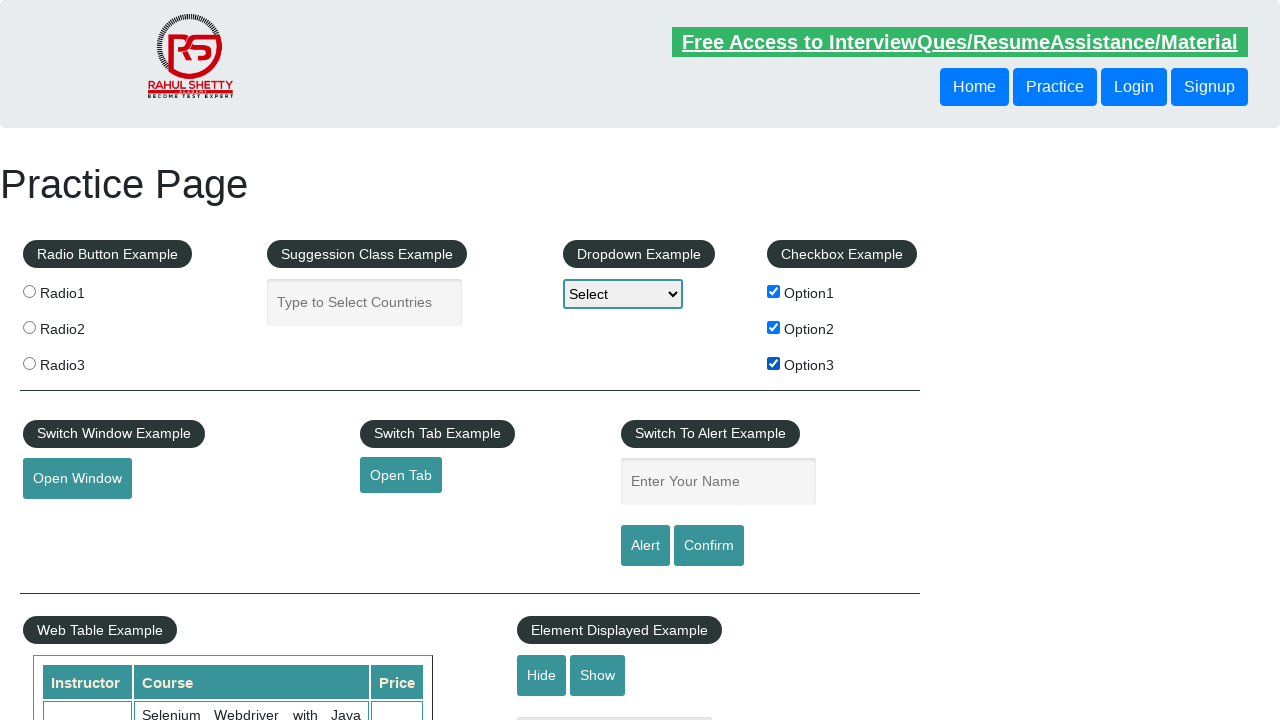

Verified checkbox is selected
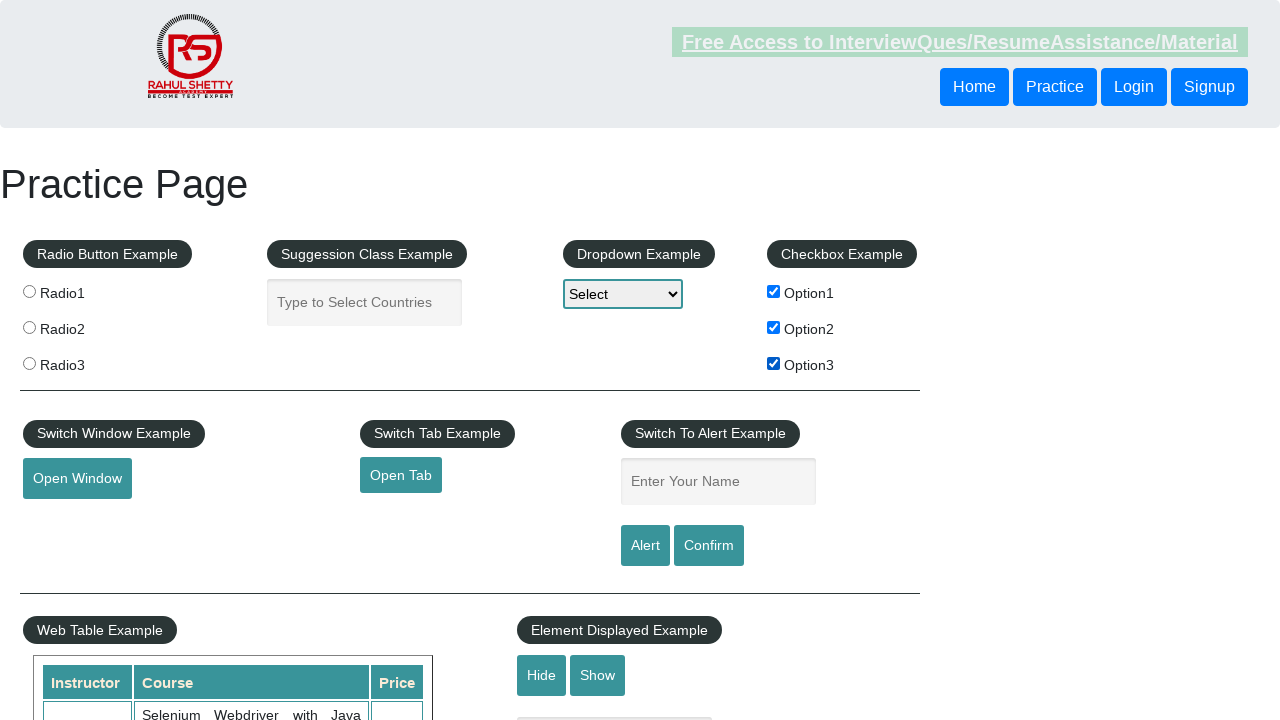

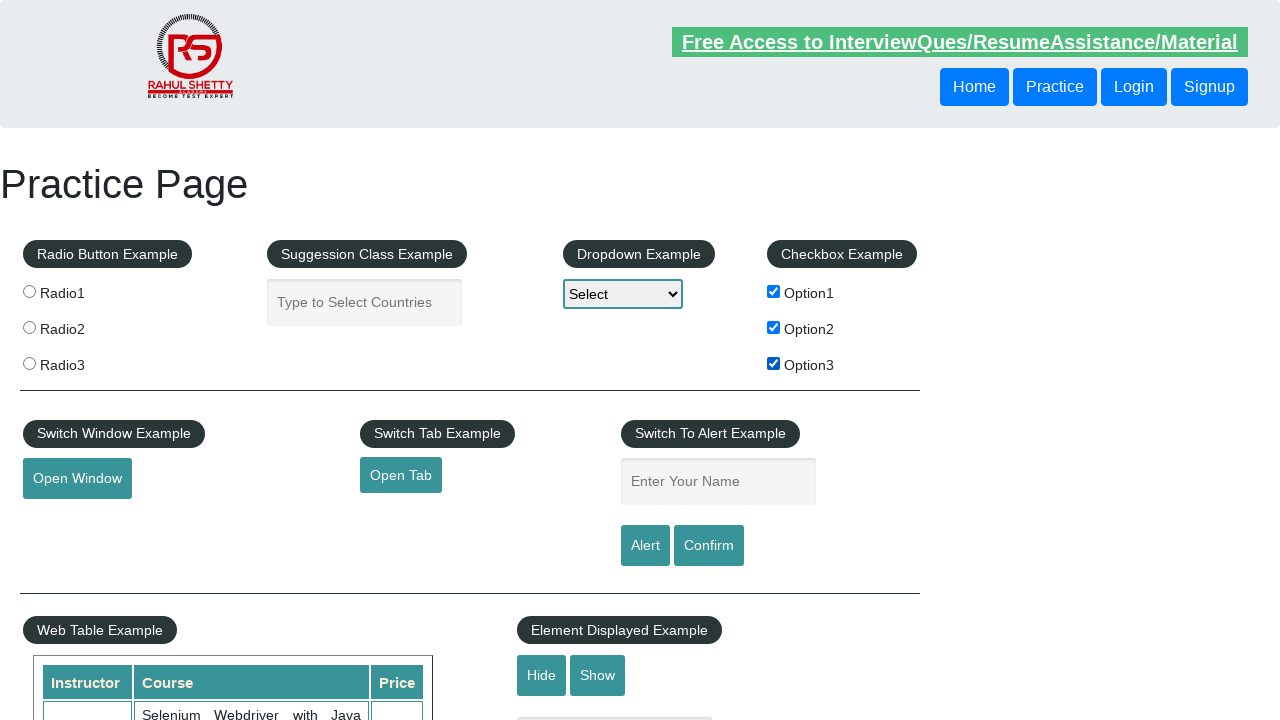